Tests editing a todo item by double-clicking, filling new text, and pressing Enter to save.

Starting URL: https://demo.playwright.dev/todomvc

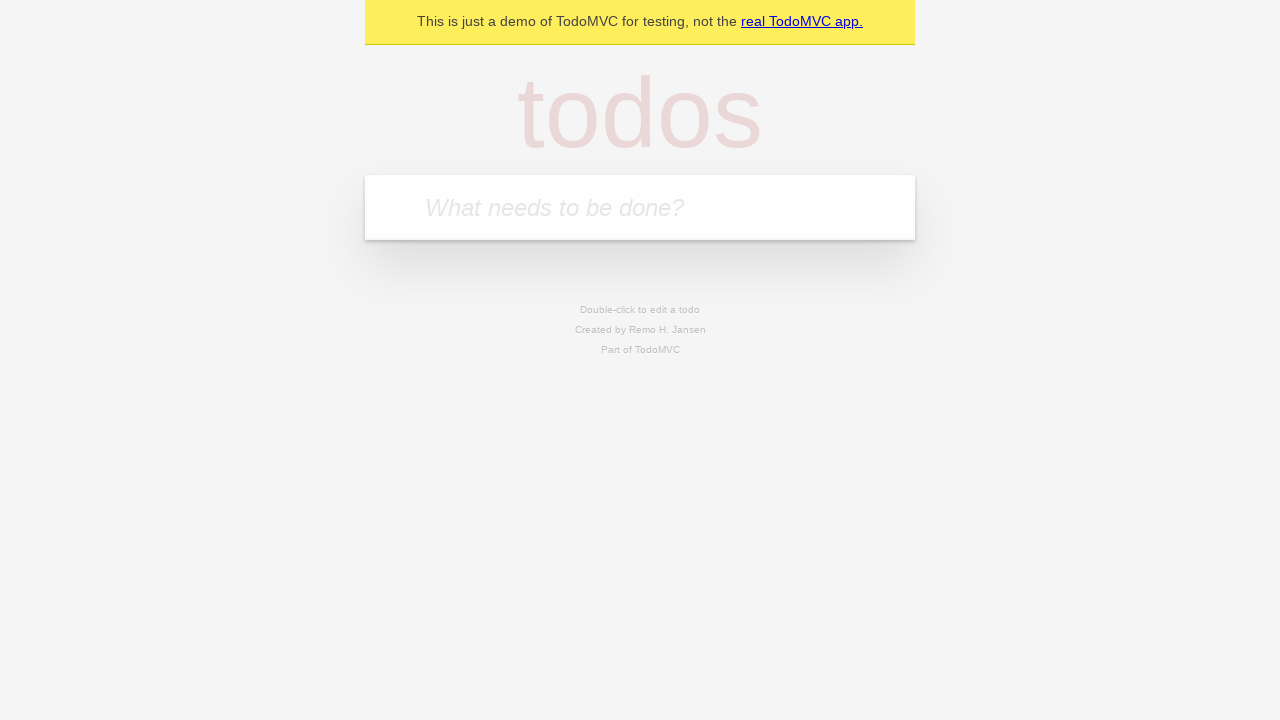

Filled new todo field with 'buy some cheese' on internal:attr=[placeholder="What needs to be done?"i]
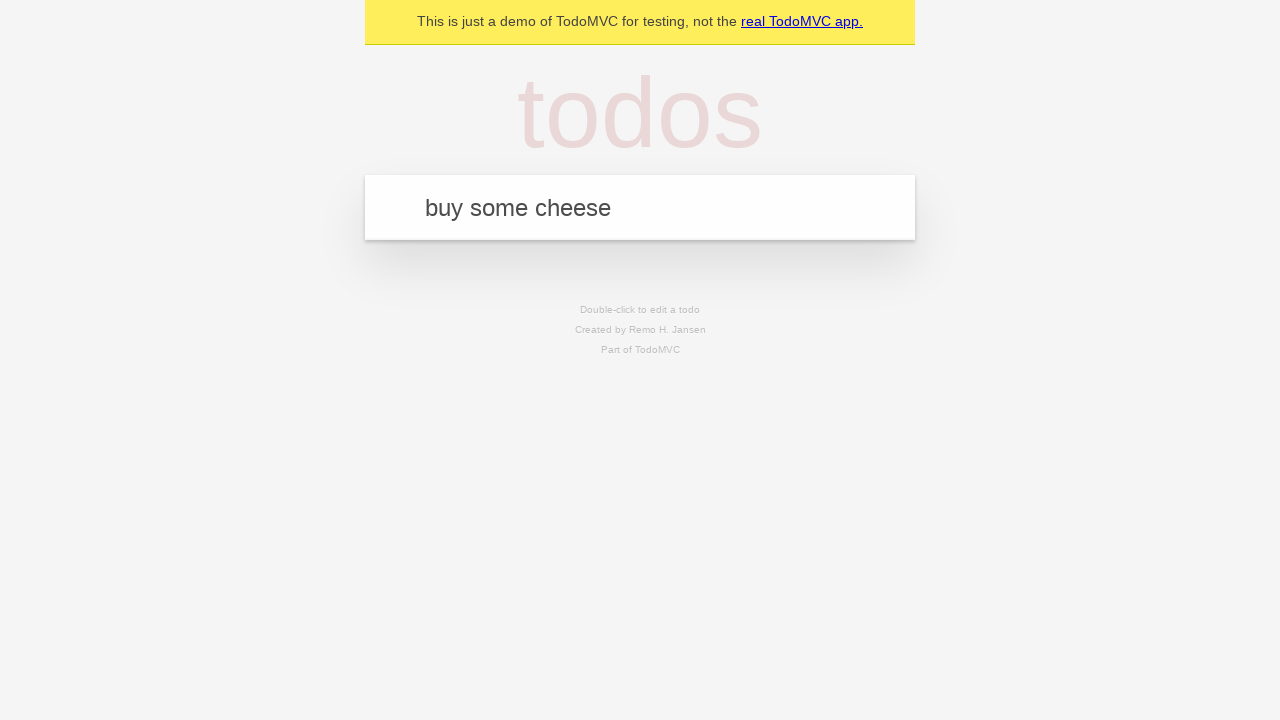

Pressed Enter to create todo 'buy some cheese' on internal:attr=[placeholder="What needs to be done?"i]
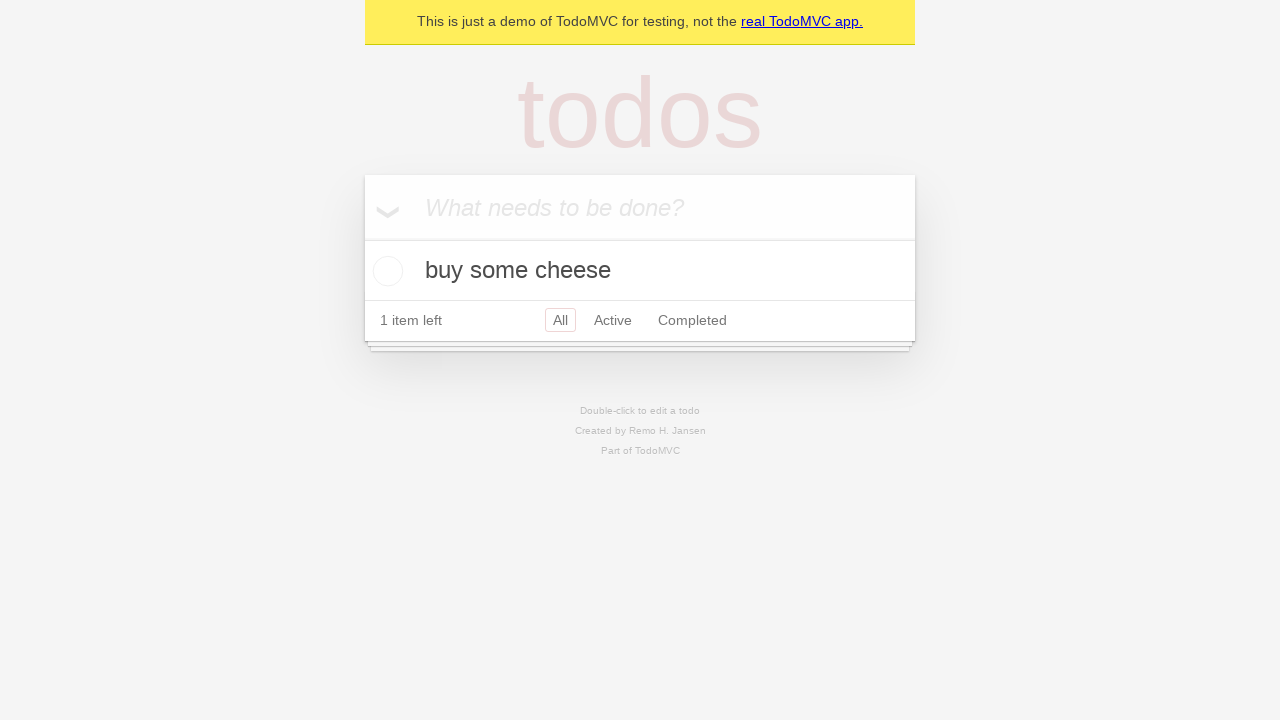

Filled new todo field with 'feed the cat' on internal:attr=[placeholder="What needs to be done?"i]
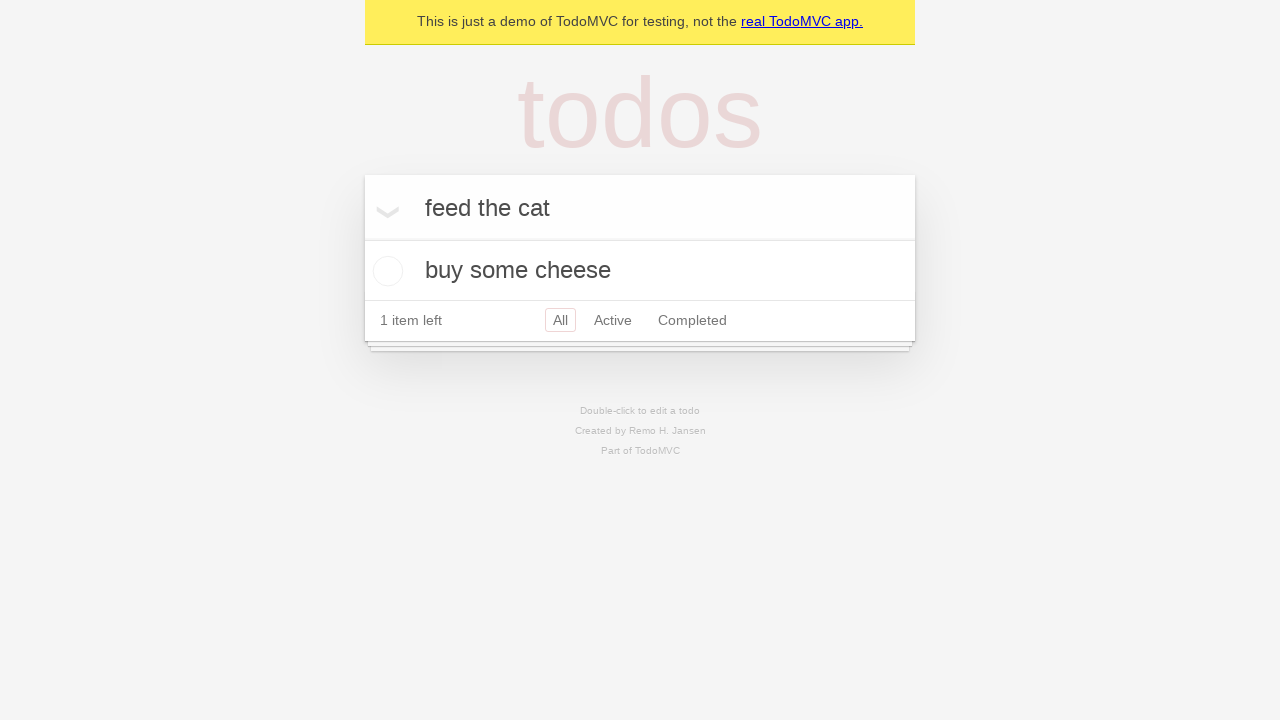

Pressed Enter to create todo 'feed the cat' on internal:attr=[placeholder="What needs to be done?"i]
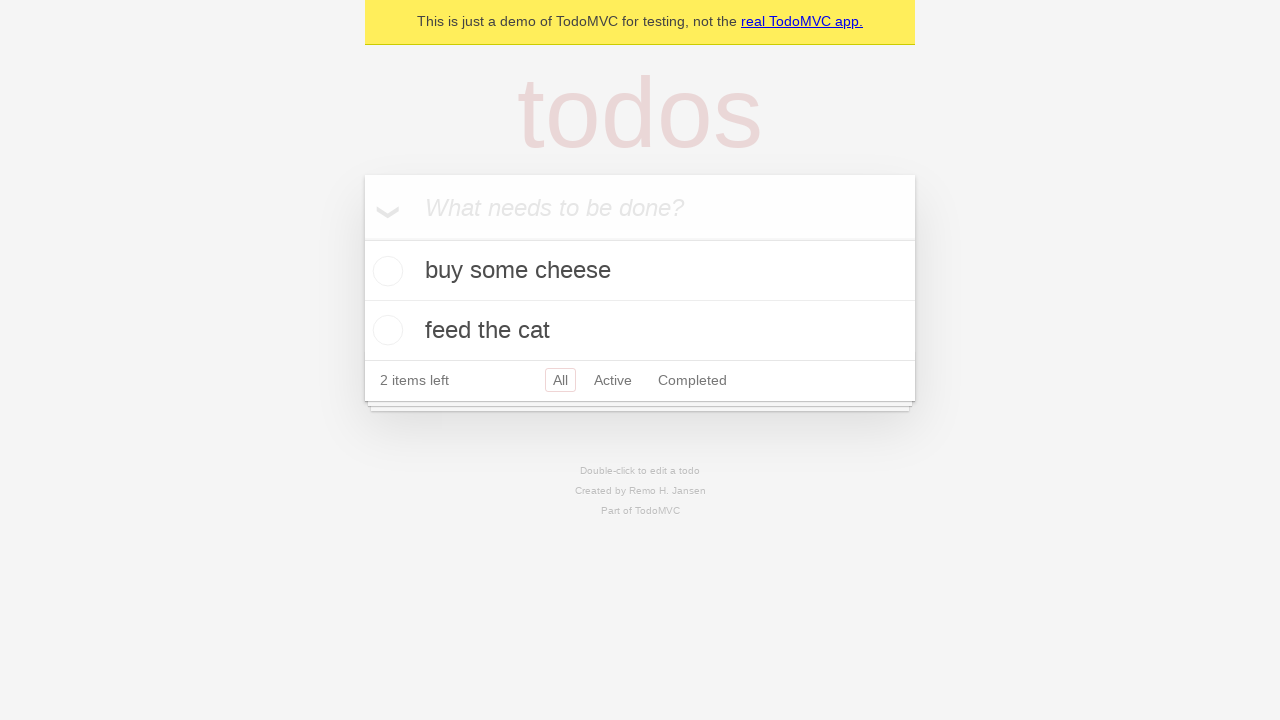

Filled new todo field with 'book a doctors appointment' on internal:attr=[placeholder="What needs to be done?"i]
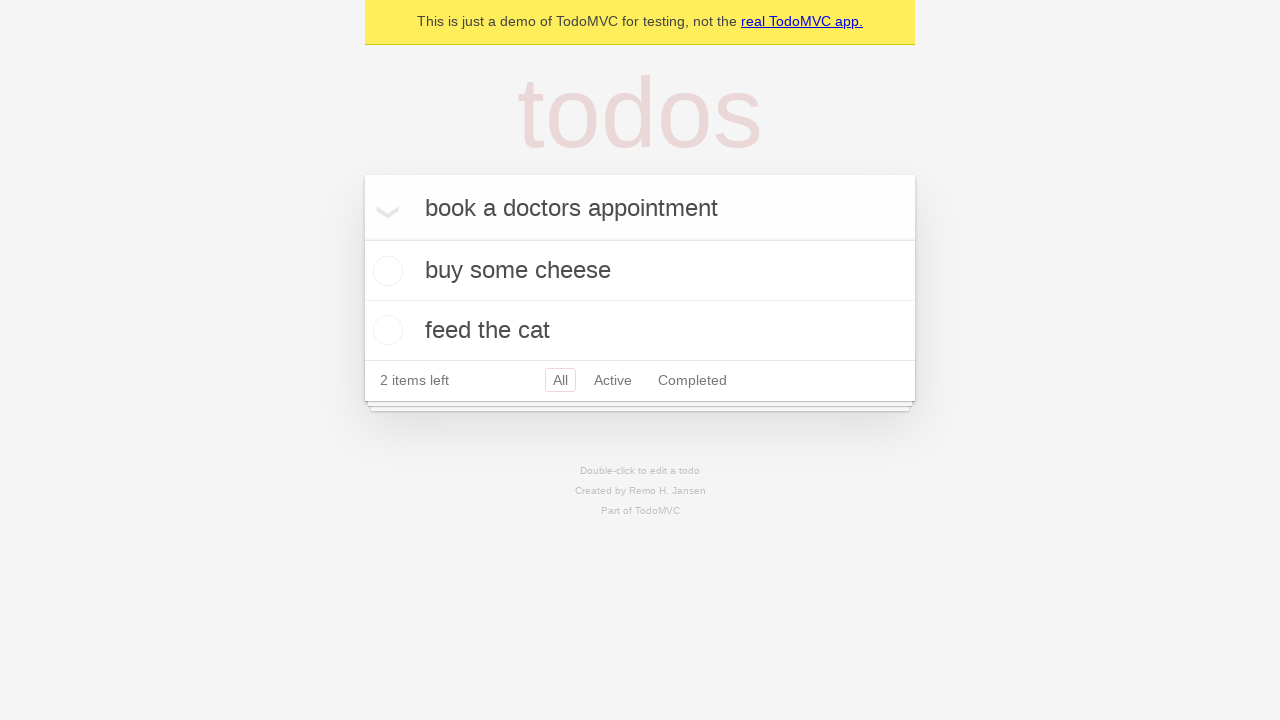

Pressed Enter to create todo 'book a doctors appointment' on internal:attr=[placeholder="What needs to be done?"i]
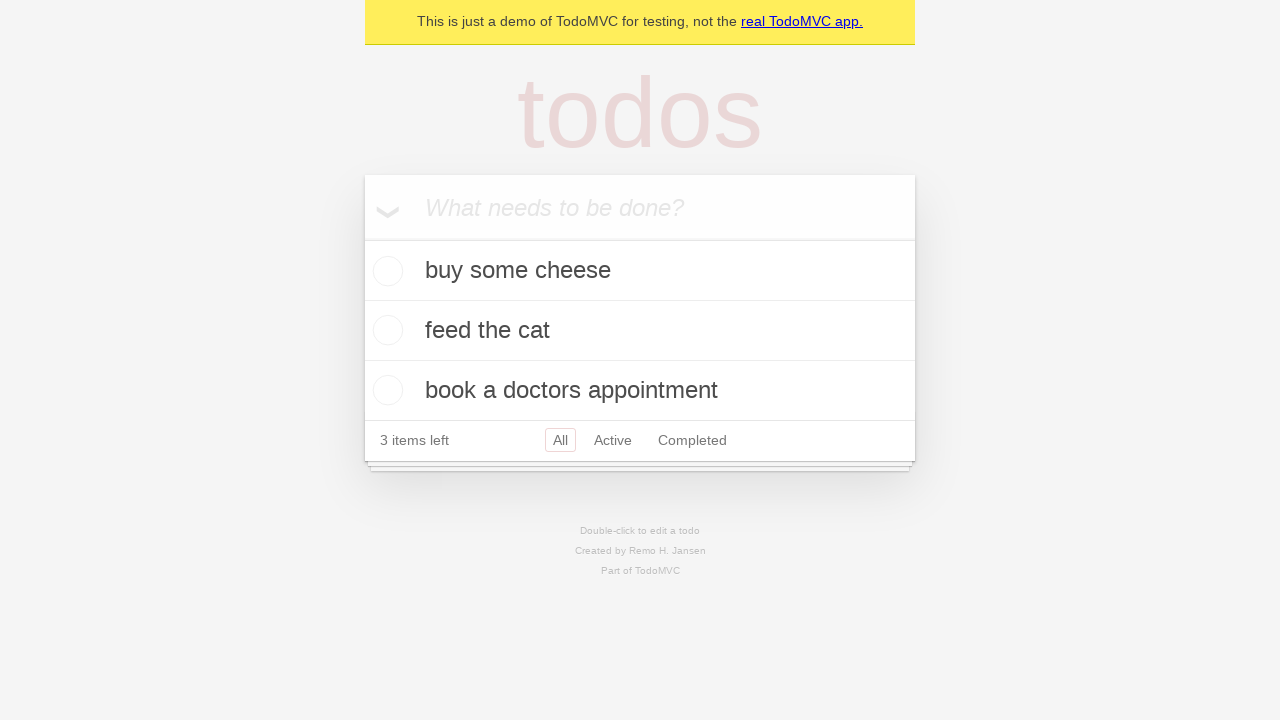

Double-clicked on second todo item to enter edit mode at (640, 331) on internal:testid=[data-testid="todo-item"s] >> nth=1
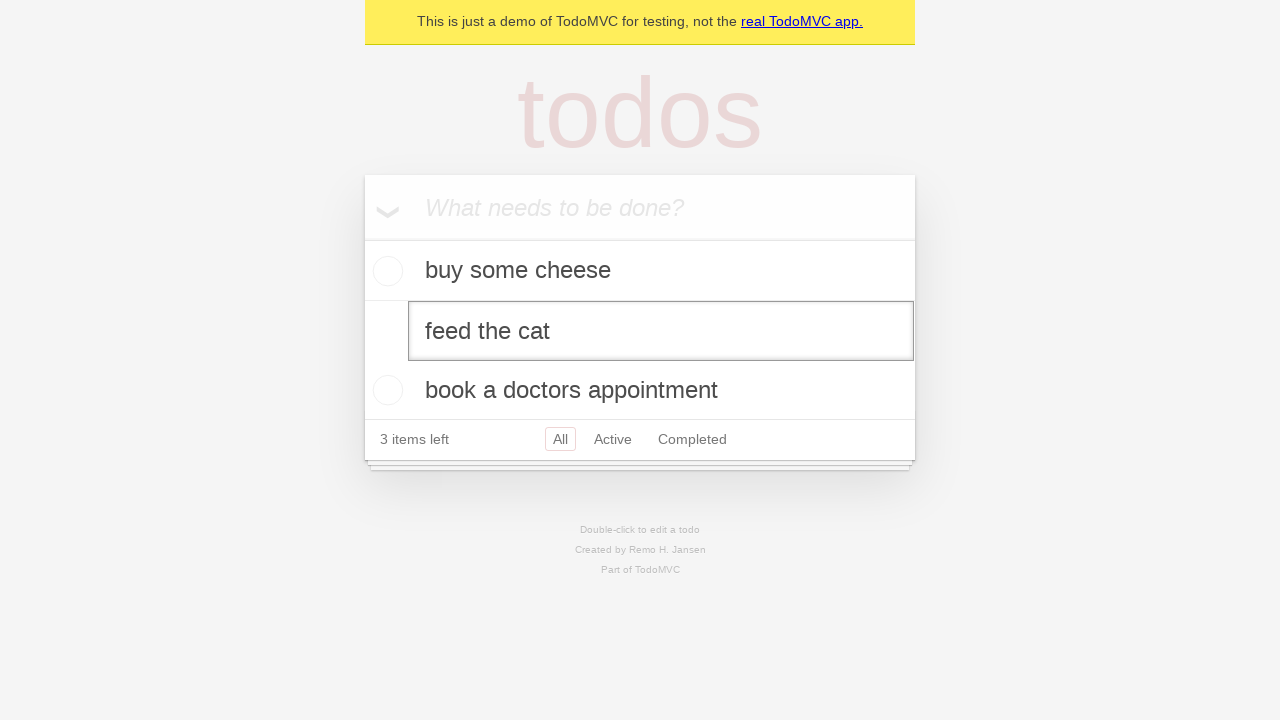

Filled edit textbox with 'buy some sausages' on internal:testid=[data-testid="todo-item"s] >> nth=1 >> internal:role=textbox[nam
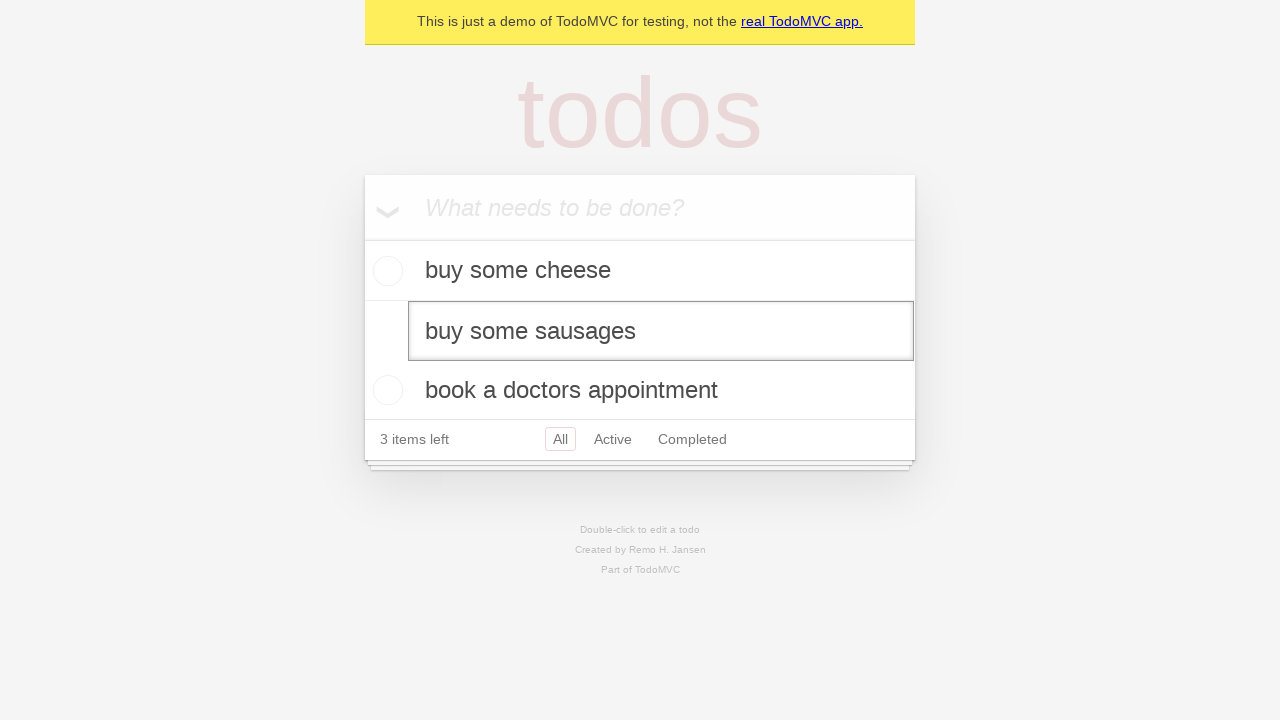

Pressed Enter to save the edited todo item on internal:testid=[data-testid="todo-item"s] >> nth=1 >> internal:role=textbox[nam
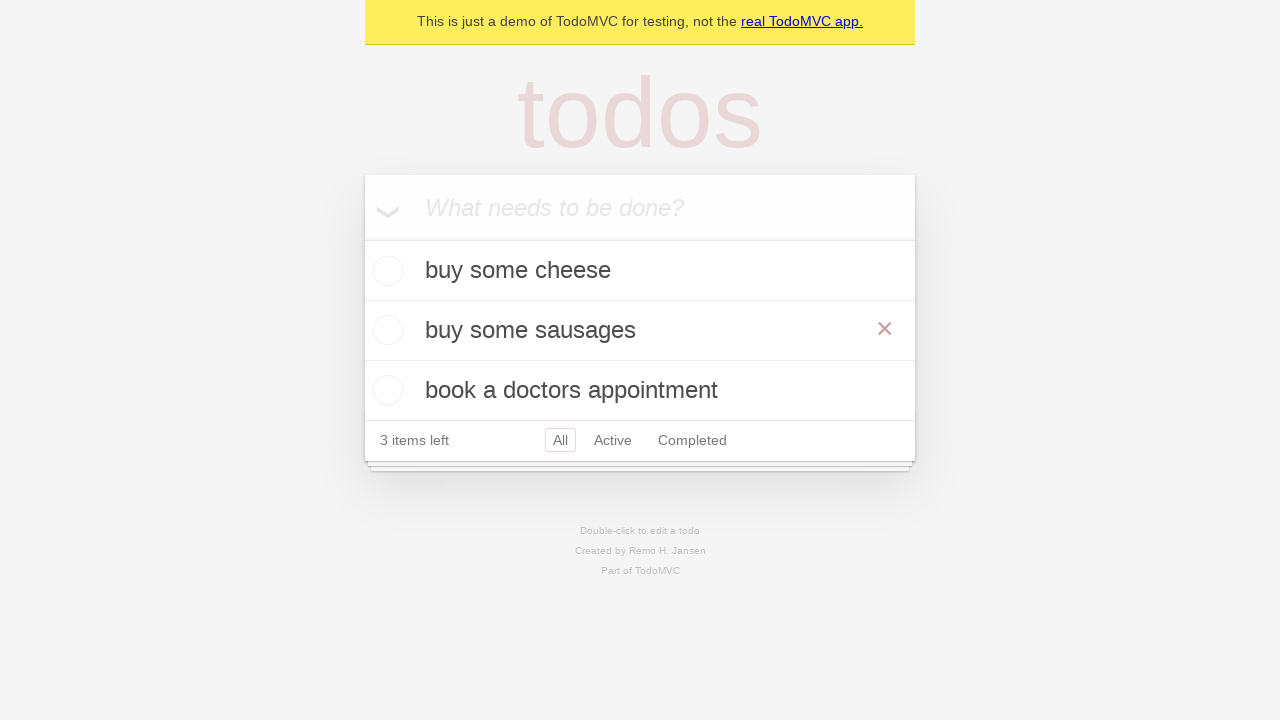

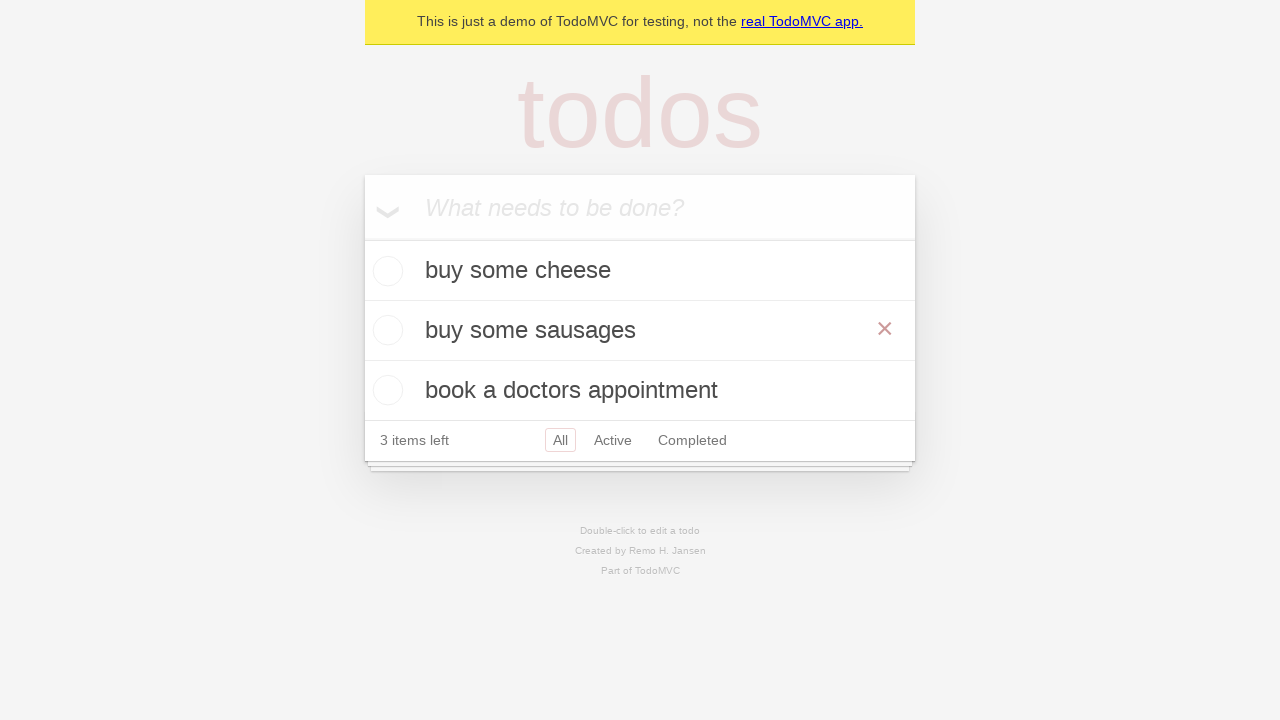